Tests that clicking Clear completed removes completed items from the list

Starting URL: https://demo.playwright.dev/todomvc

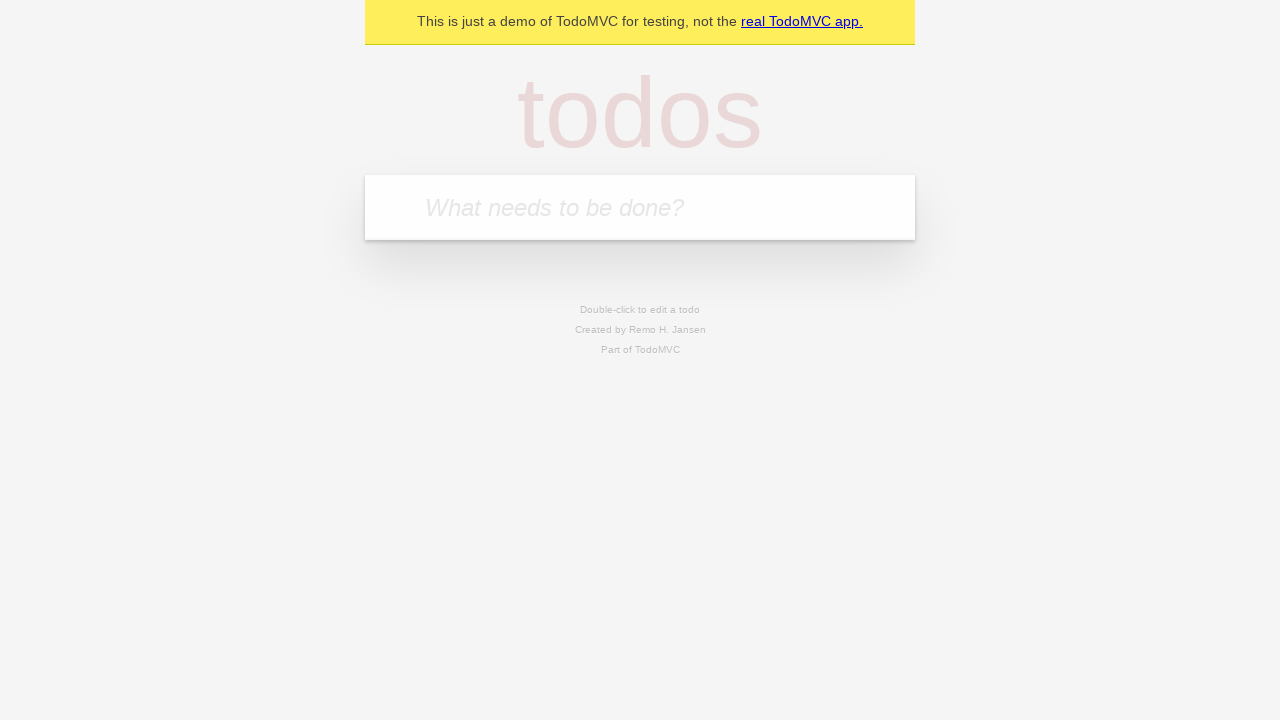

Filled todo input with 'buy some cheese' on internal:attr=[placeholder="What needs to be done?"i]
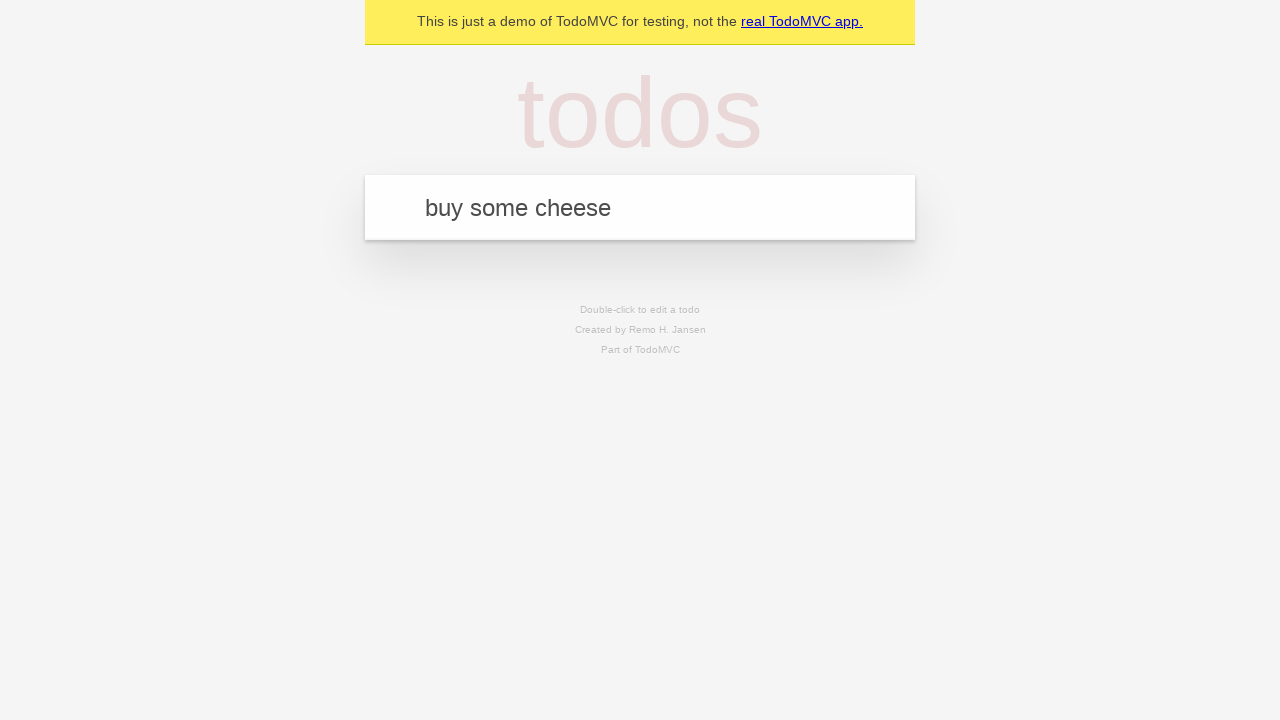

Pressed Enter to add first todo item on internal:attr=[placeholder="What needs to be done?"i]
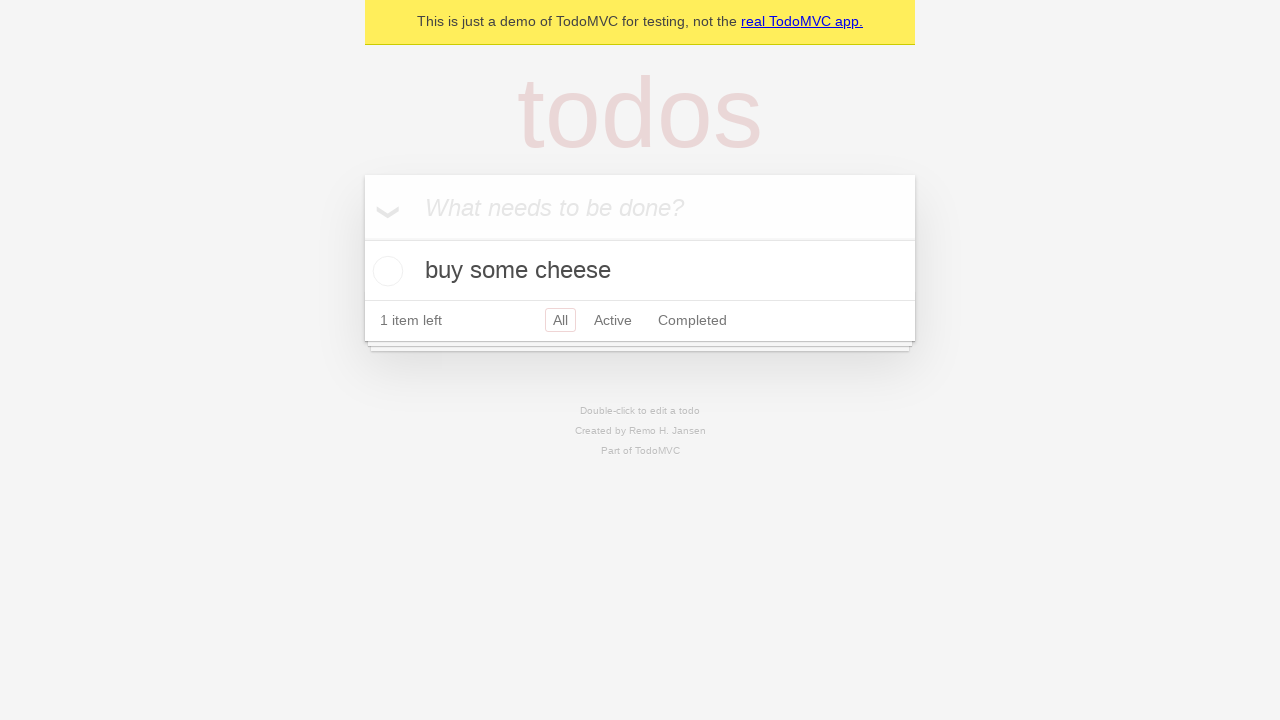

Filled todo input with 'feed the cat' on internal:attr=[placeholder="What needs to be done?"i]
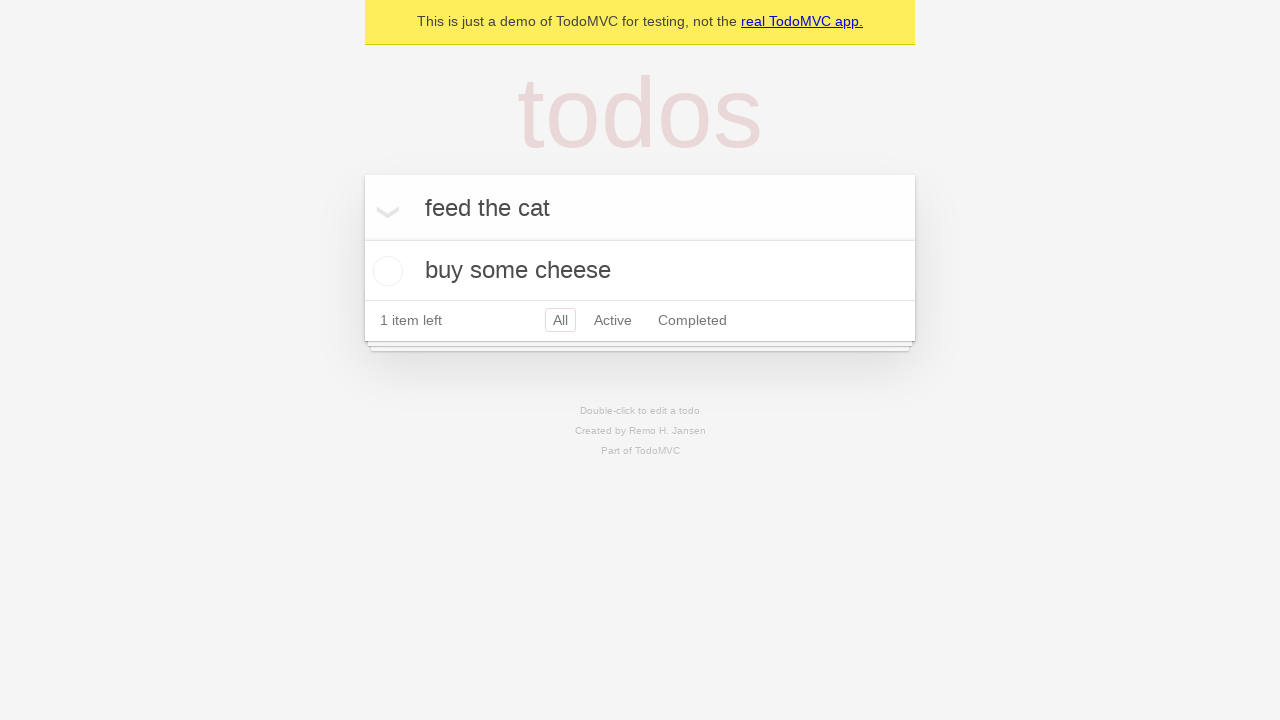

Pressed Enter to add second todo item on internal:attr=[placeholder="What needs to be done?"i]
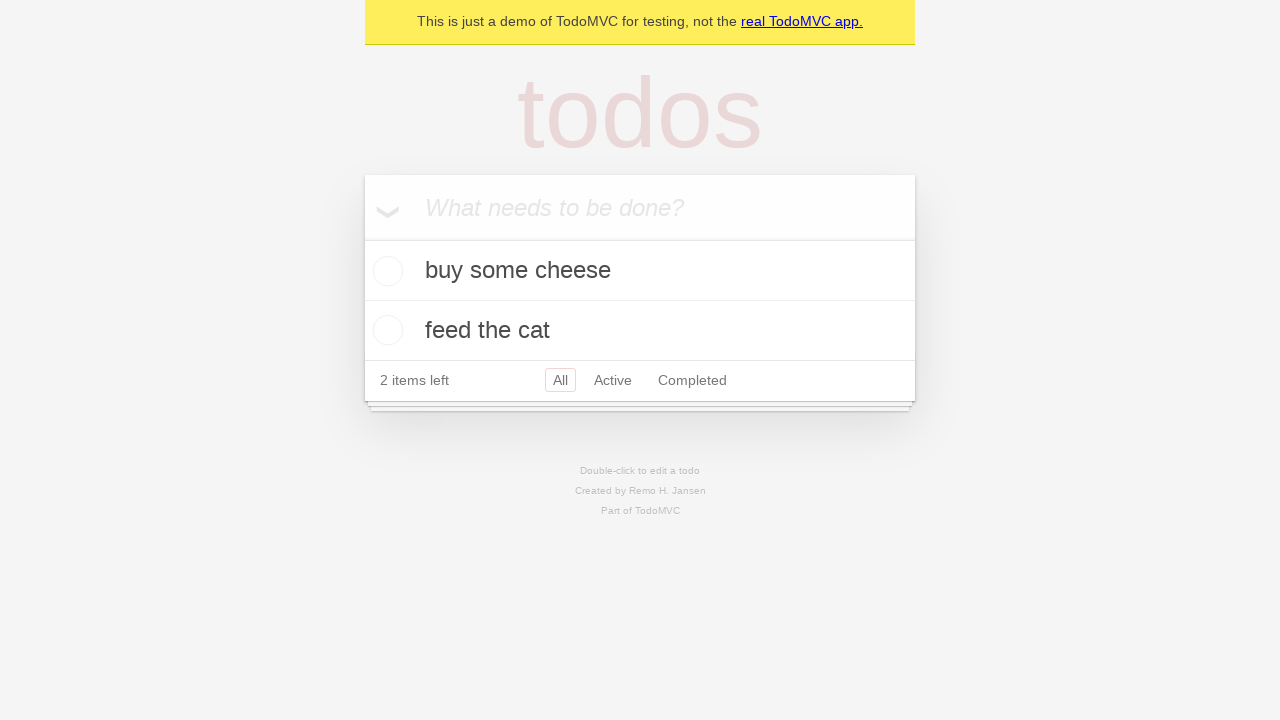

Filled todo input with 'book a doctors appointment' on internal:attr=[placeholder="What needs to be done?"i]
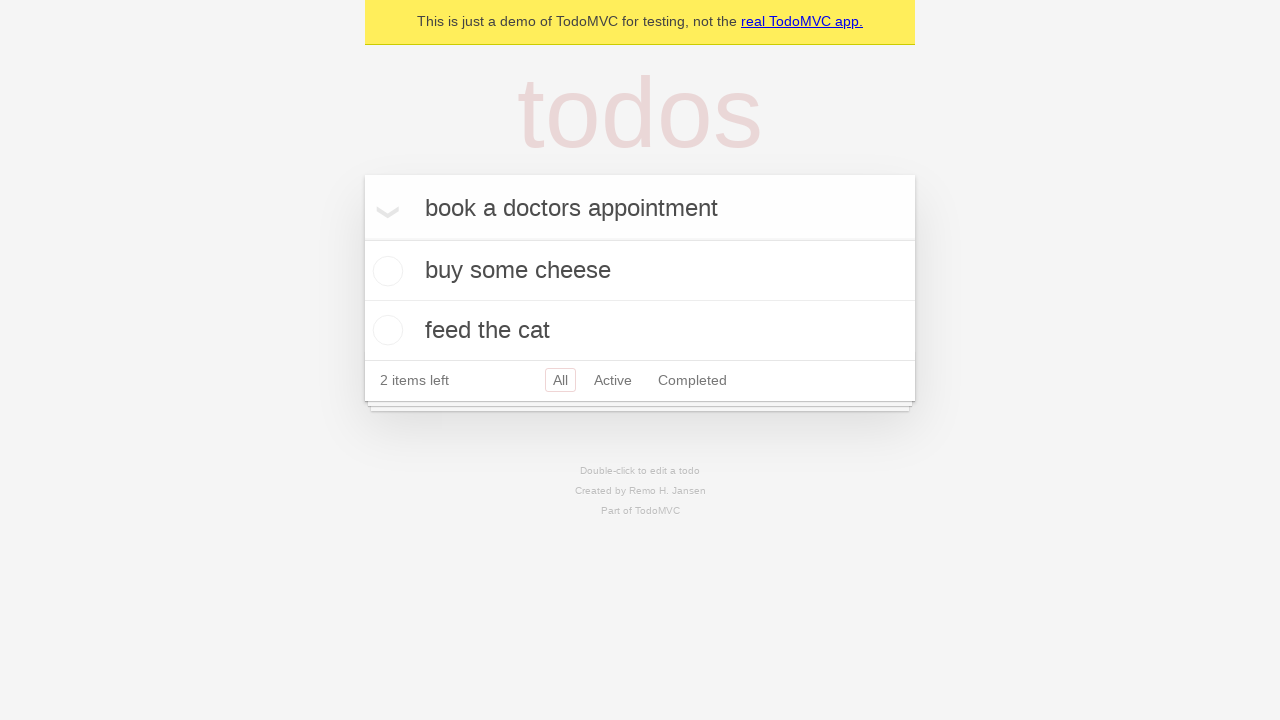

Pressed Enter to add third todo item on internal:attr=[placeholder="What needs to be done?"i]
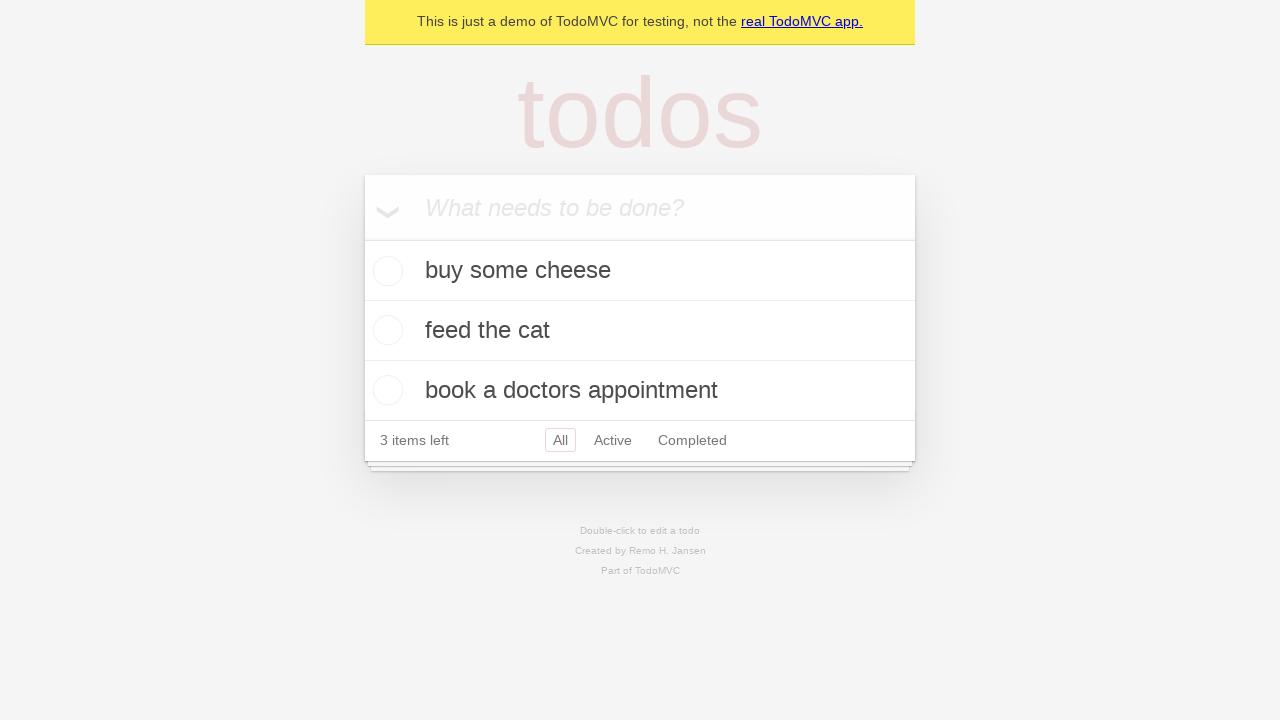

Checked the second todo item (feed the cat) at (385, 330) on [data-testid='todo-item'] >> nth=1 >> internal:role=checkbox
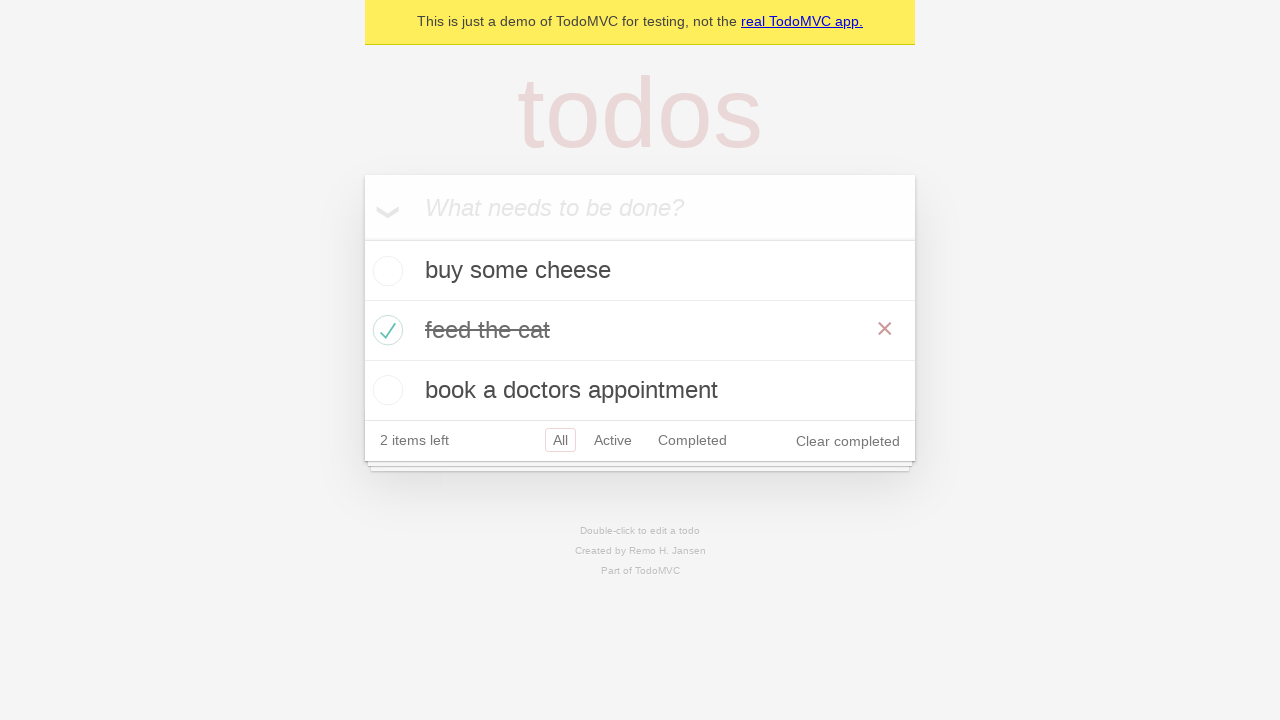

Clicked 'Clear completed' button to remove completed items at (848, 441) on internal:role=button[name="Clear completed"i]
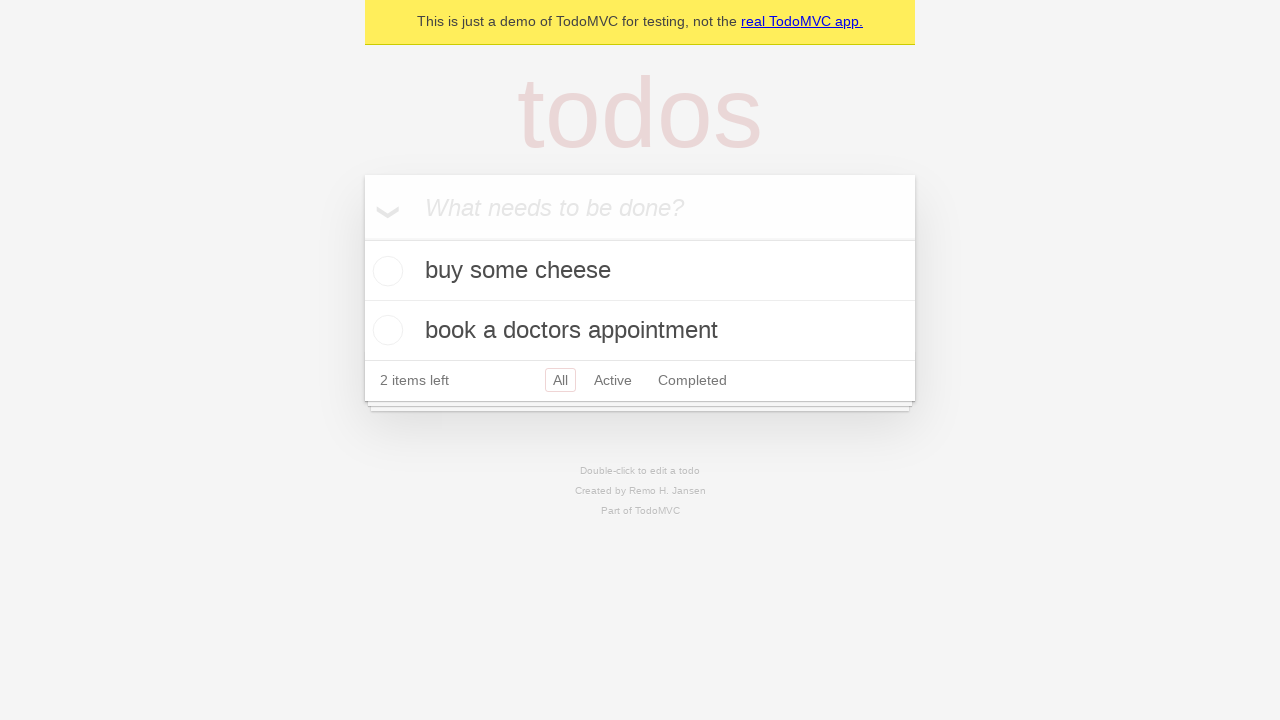

Verified that remaining todo items are present
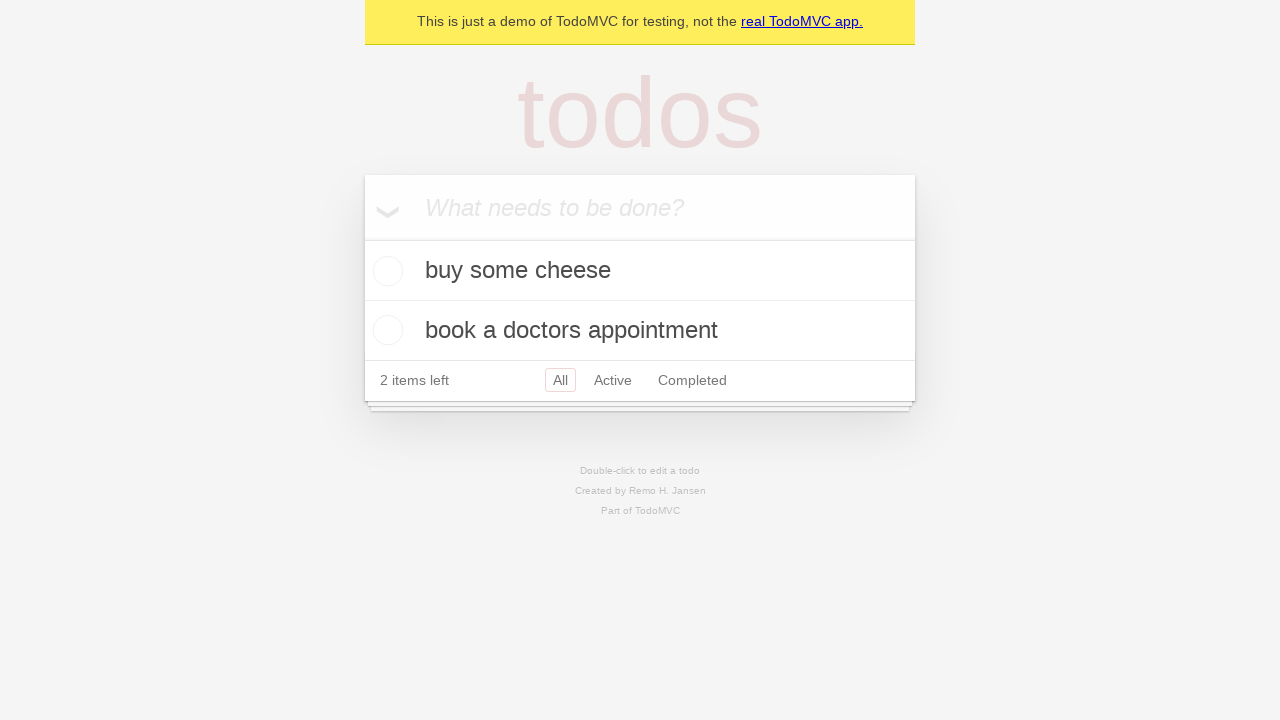

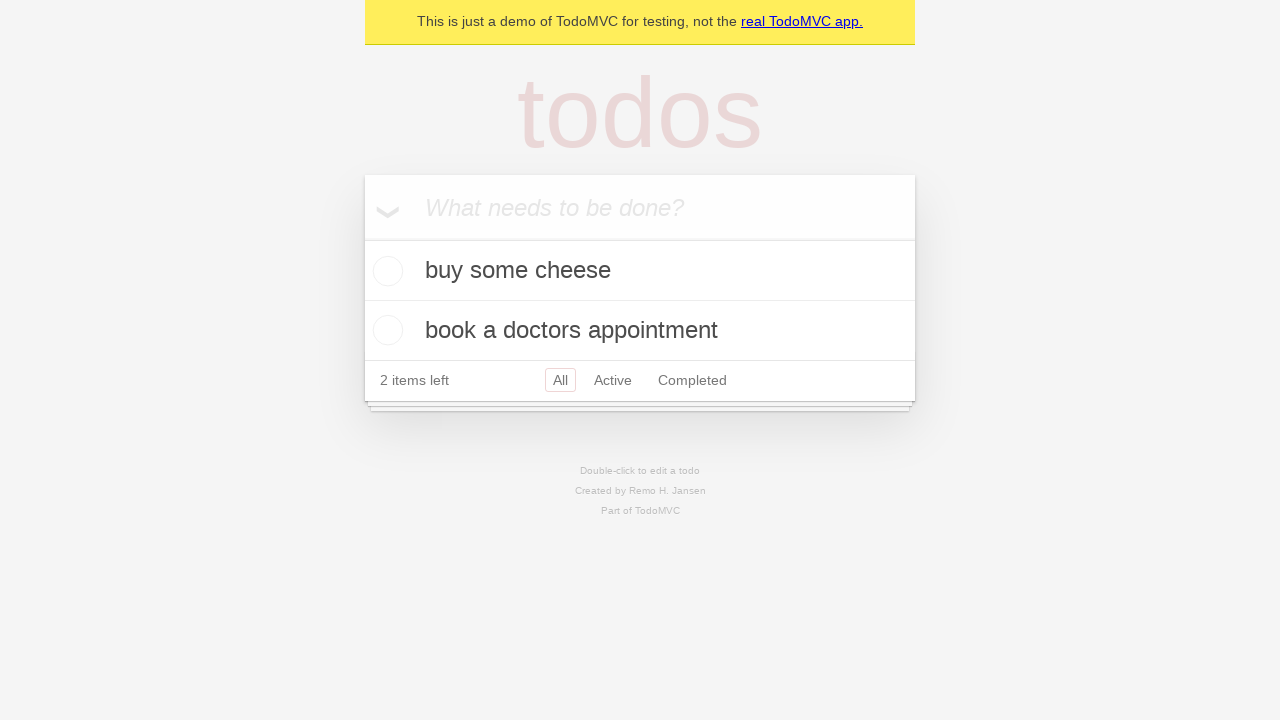